Tests link navigation by clicking on a link that opens in a new window/tab

Starting URL: https://demoqa.com/

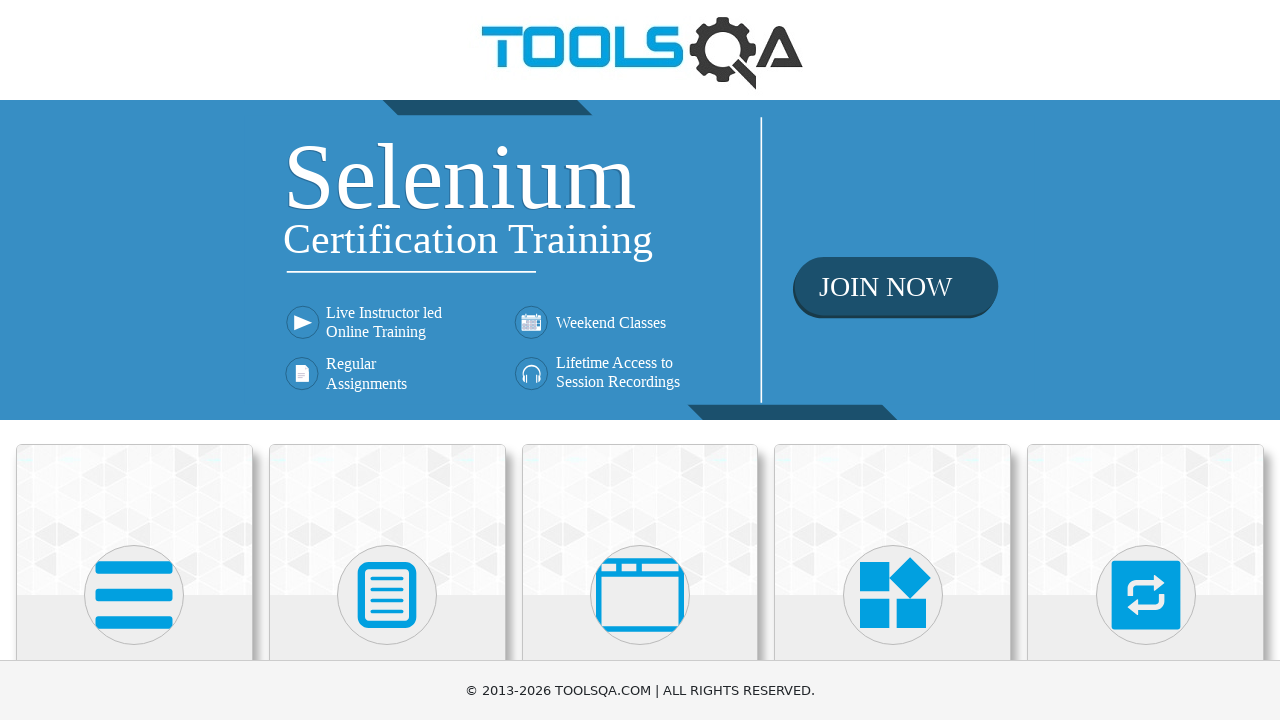

Scrolled Elements card into view
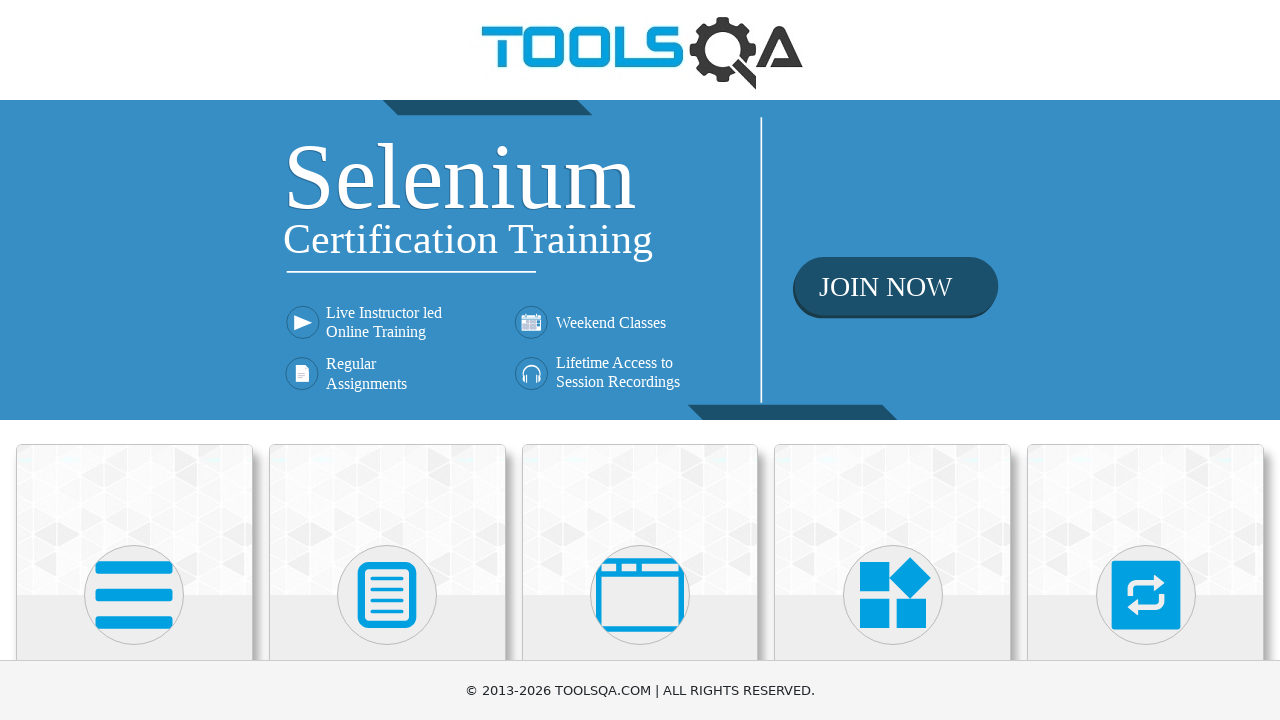

Clicked on Elements card at (134, 520) on xpath=//div[@class='card mt-4 top-card'][.//h5[text()='Elements']]
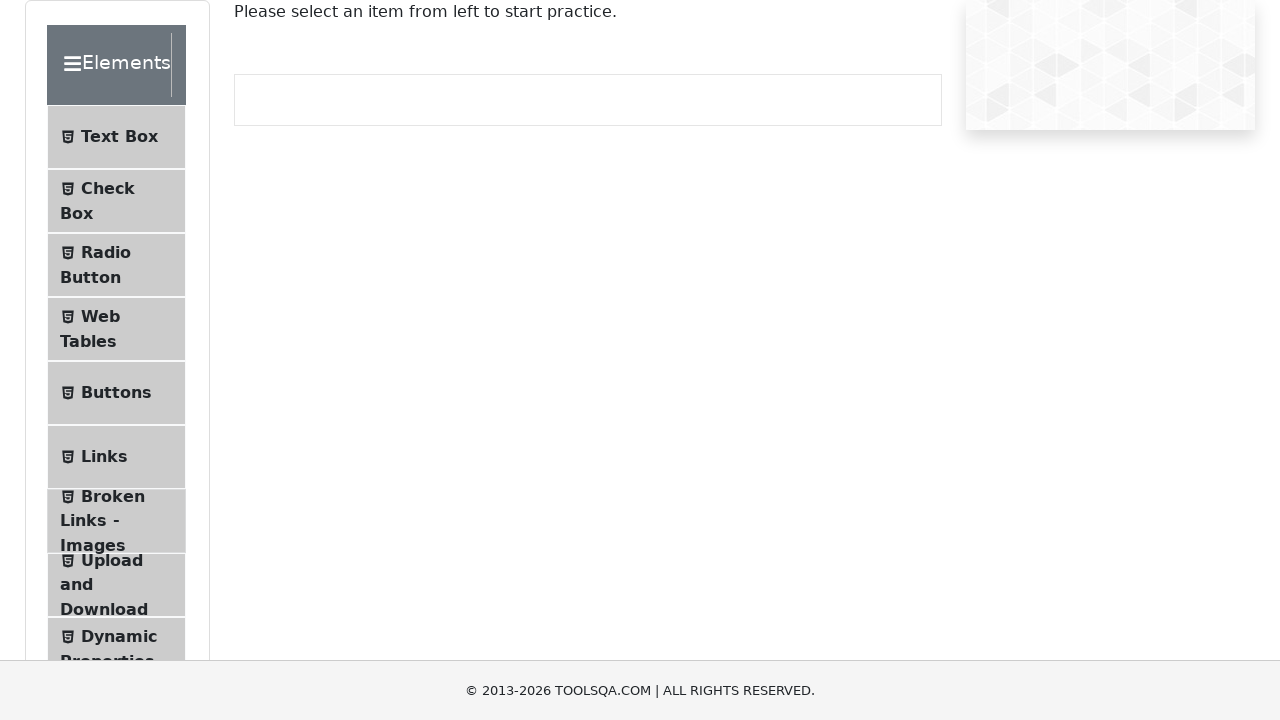

Clicked on Links menu item at (104, 457) on xpath=//span[text()='Links']
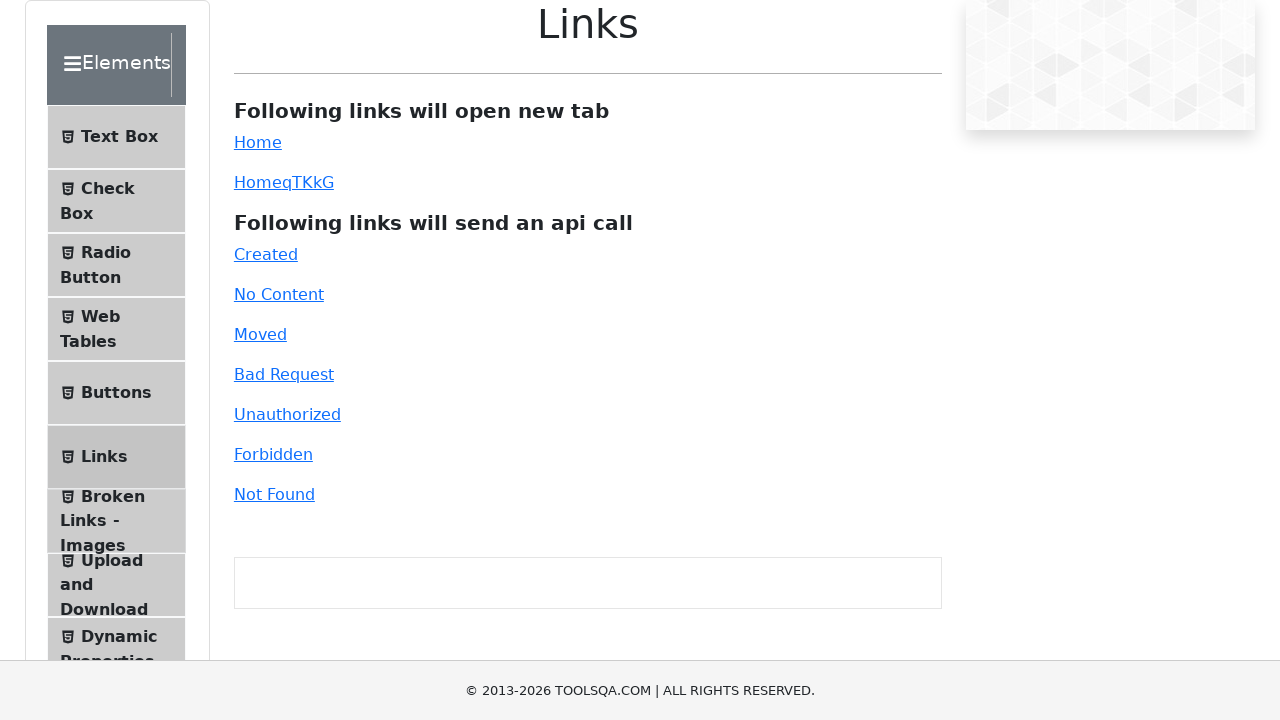

Clicked Home link which opens in new tab at (258, 142) on #simpleLink
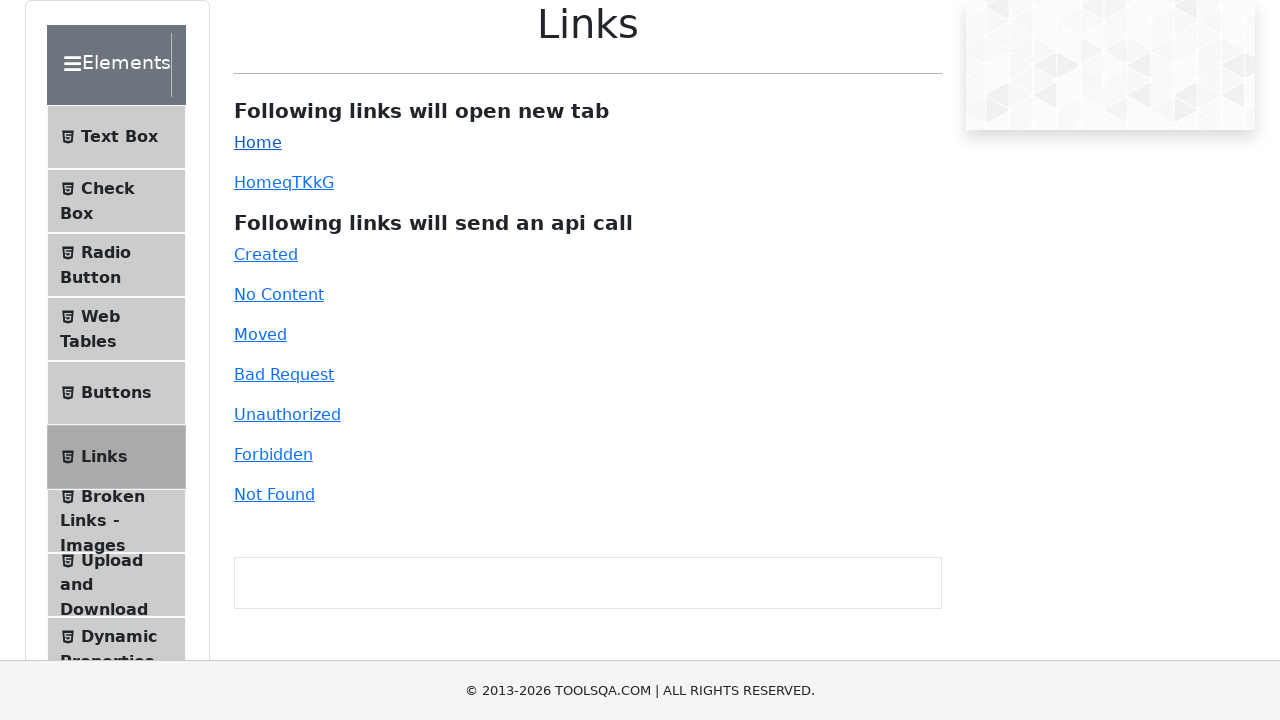

New page loaded successfully
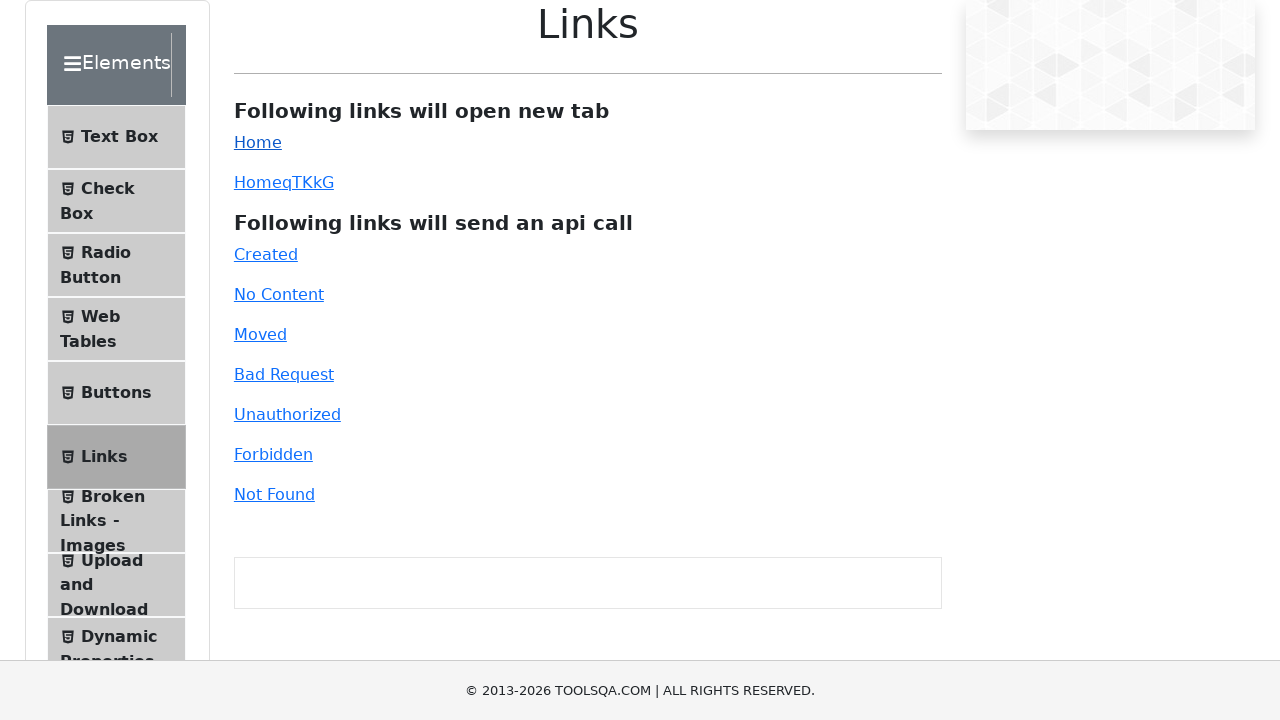

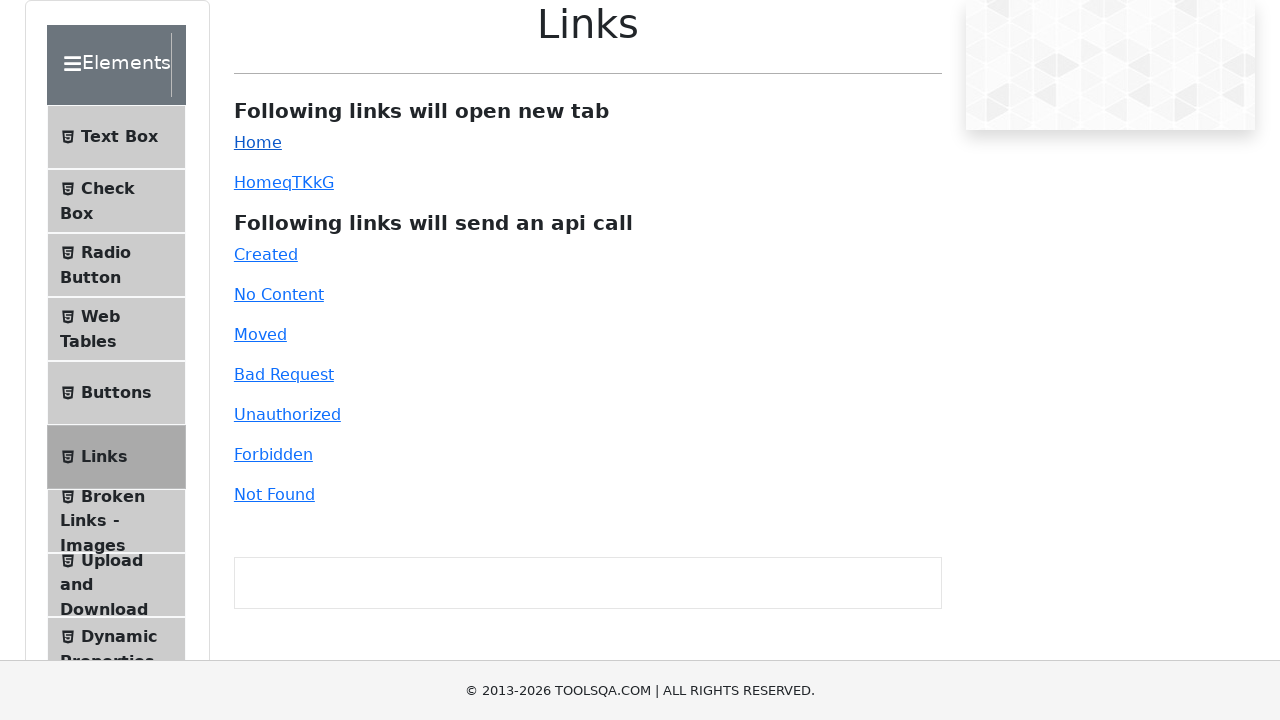